Tests adding a product review by navigating to a product page, selecting the reviews tab, giving a 5-star rating, filling in comment details (name, email, comment text), and submitting the review.

Starting URL: http://practice.automationtesting.in/

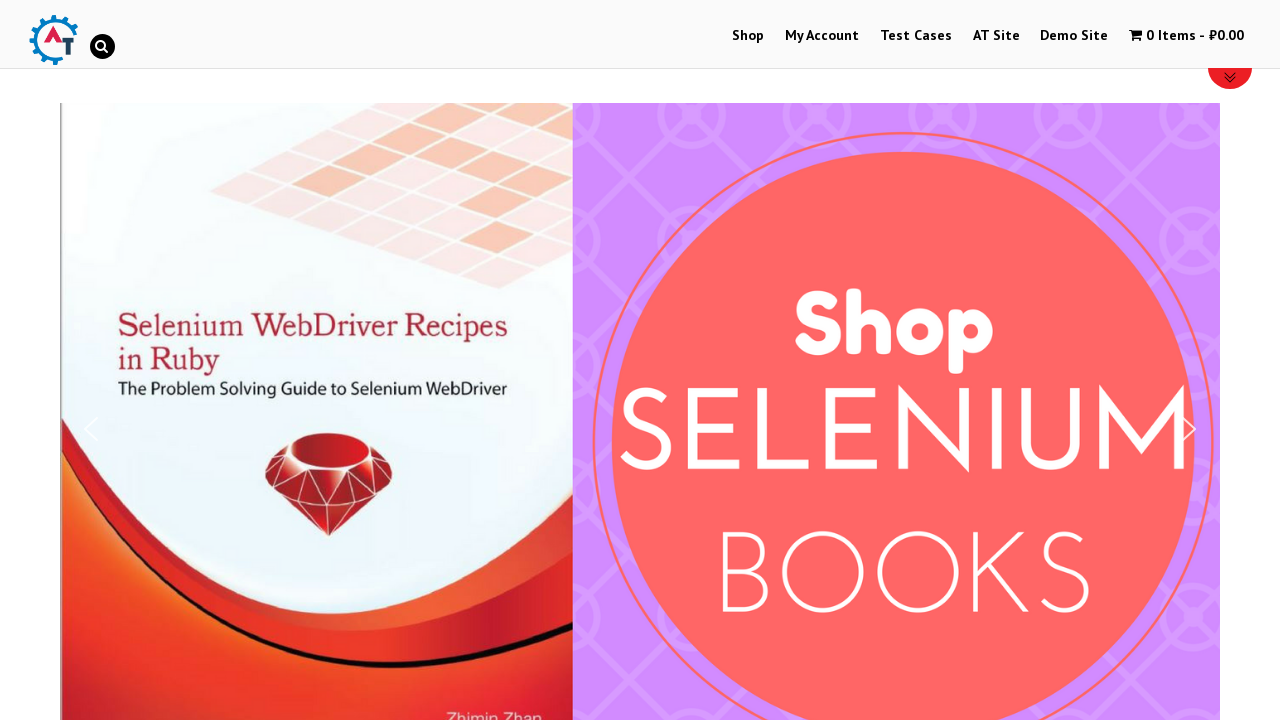

Scrolled down 600px to view products
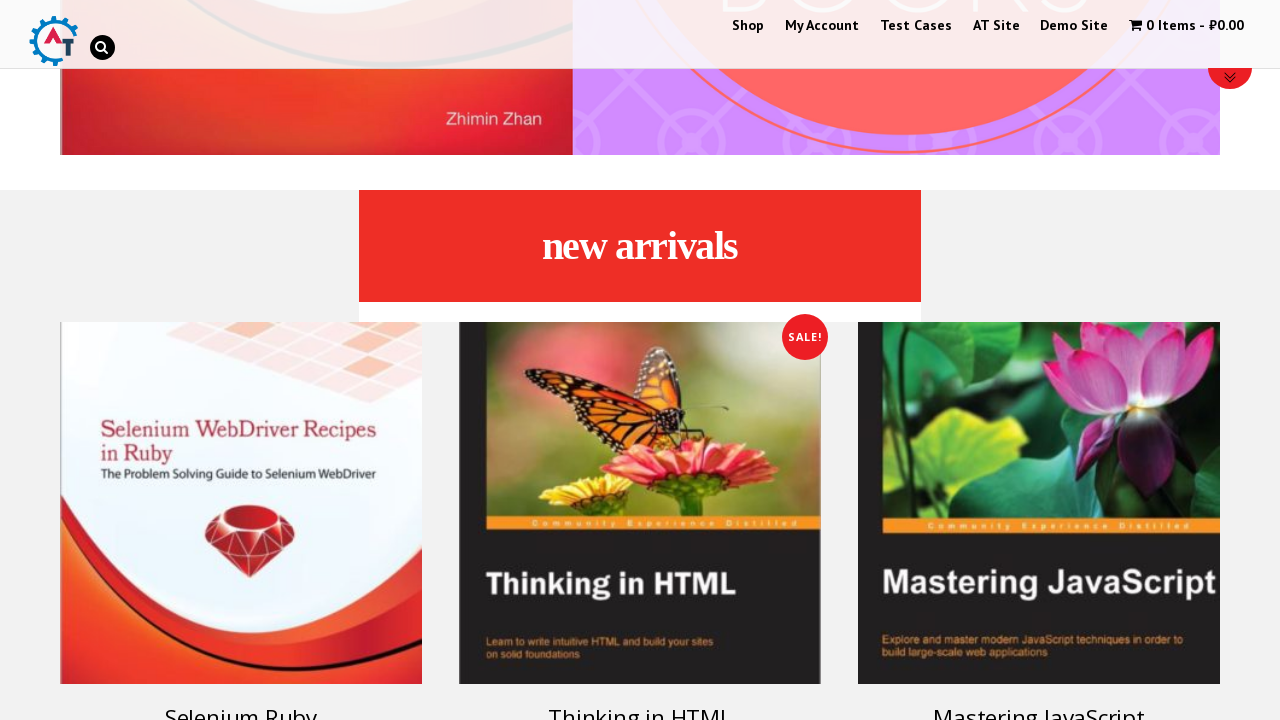

Clicked on product at (241, 702) on .text-22-sub_row_1-0-2-0-0 :nth-child(2)
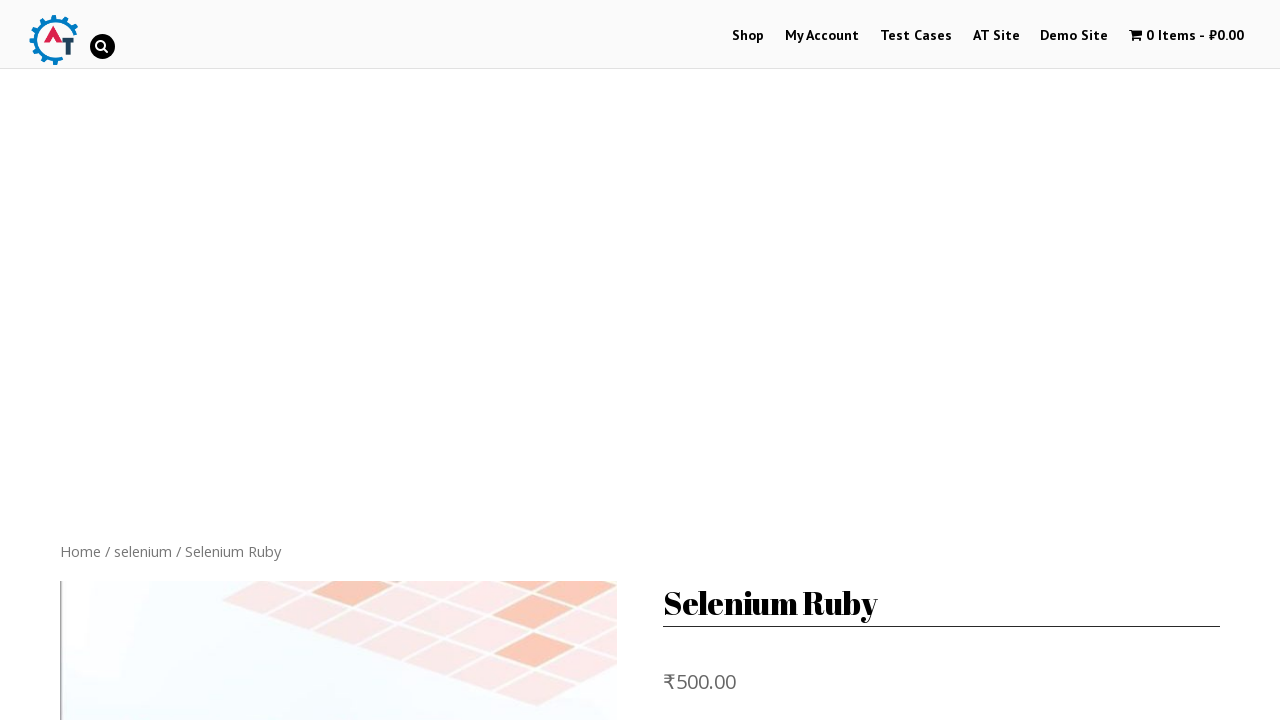

Clicked on Reviews tab at (309, 360) on .reviews_tab
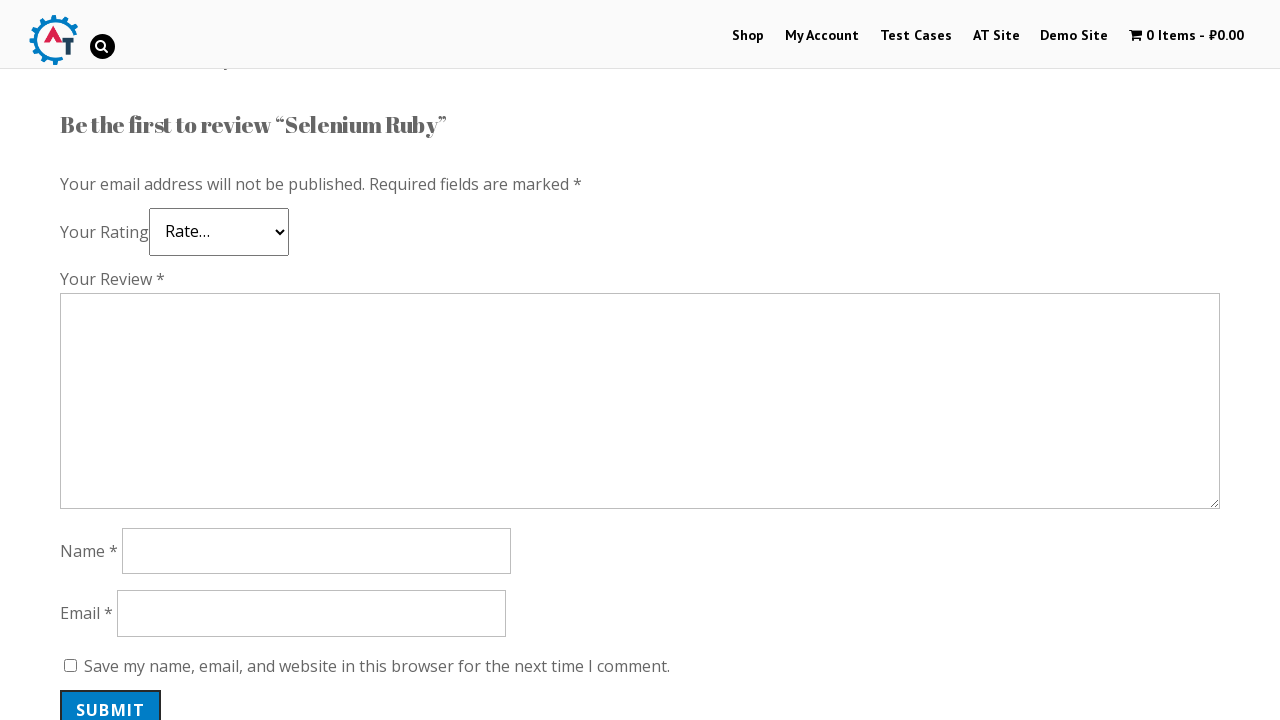

Selected 5-star rating at (132, 244) on .star-5
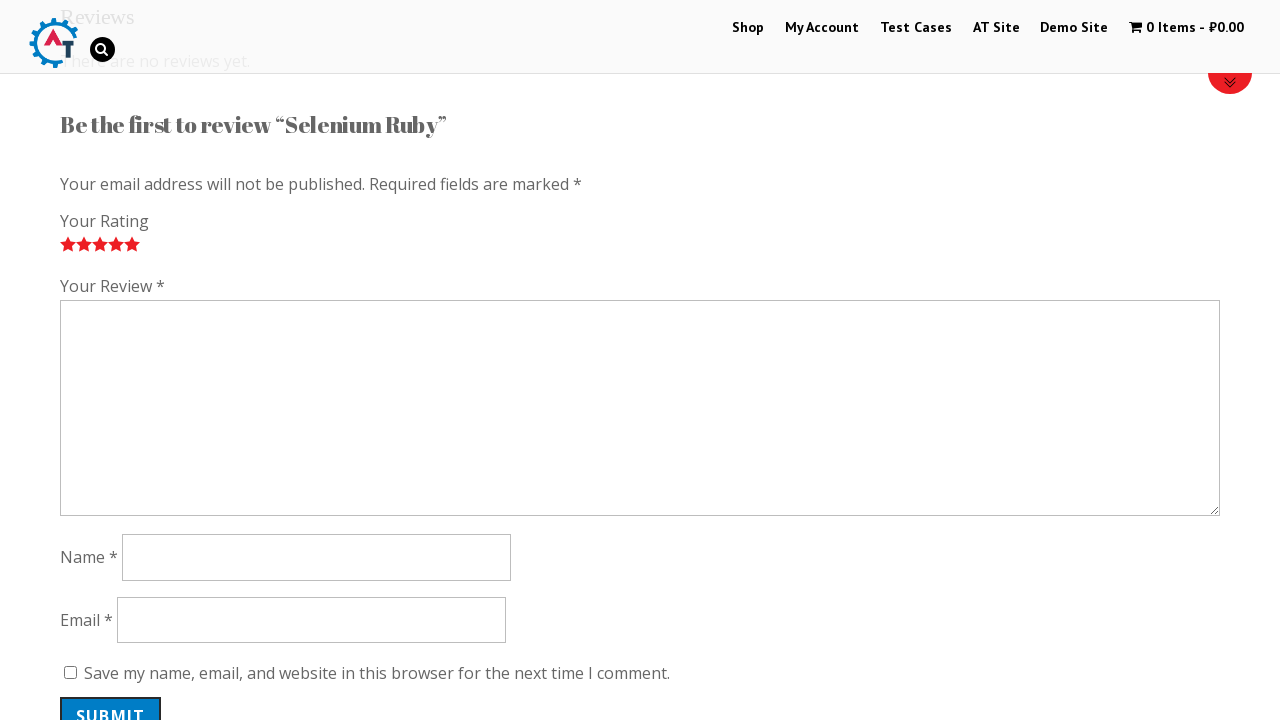

Filled in review comment: 'Excellent product, highly recommended!' on [name='comment']
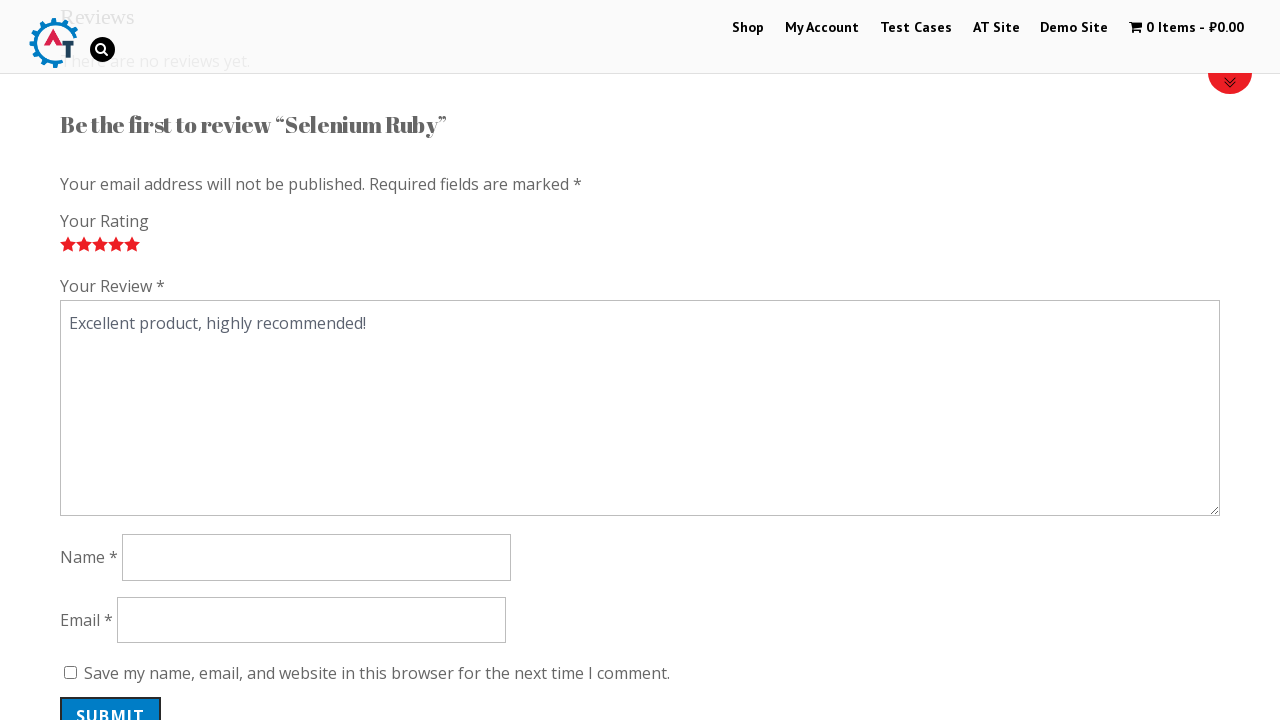

Filled in author name: 'Michael Thompson' on #author
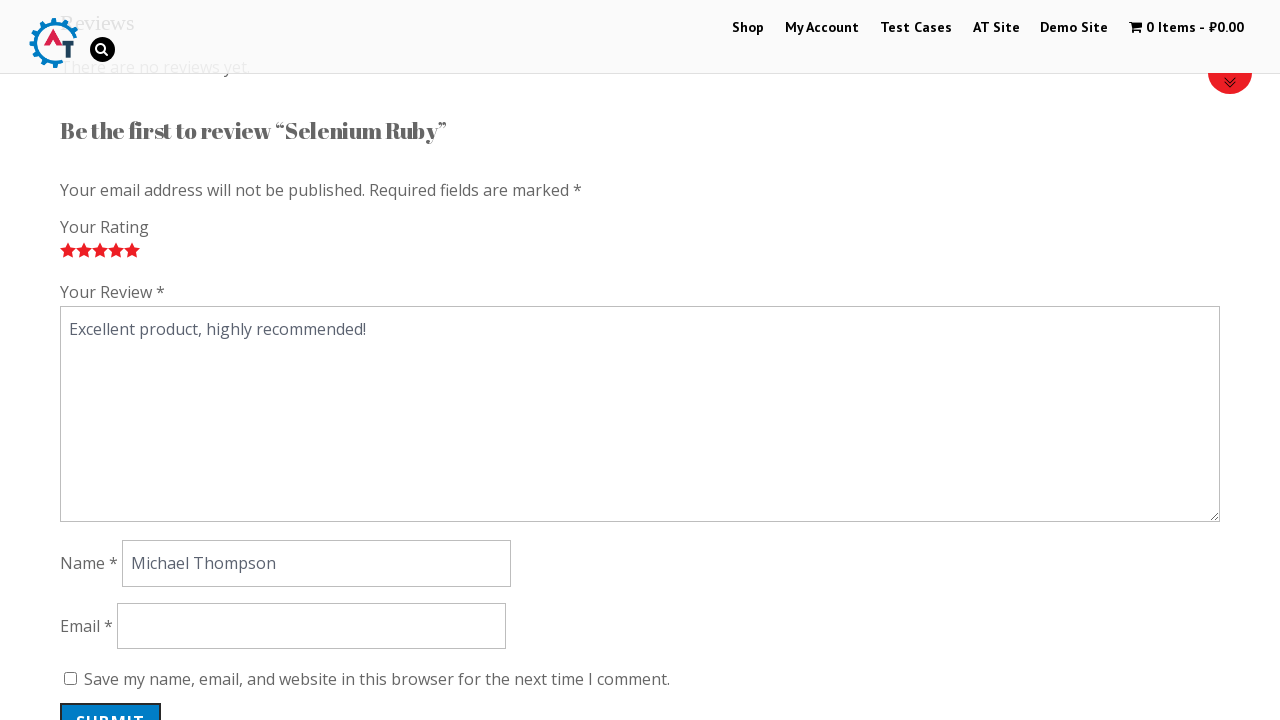

Filled in email: 'mthompson2024@mail.com' on #email
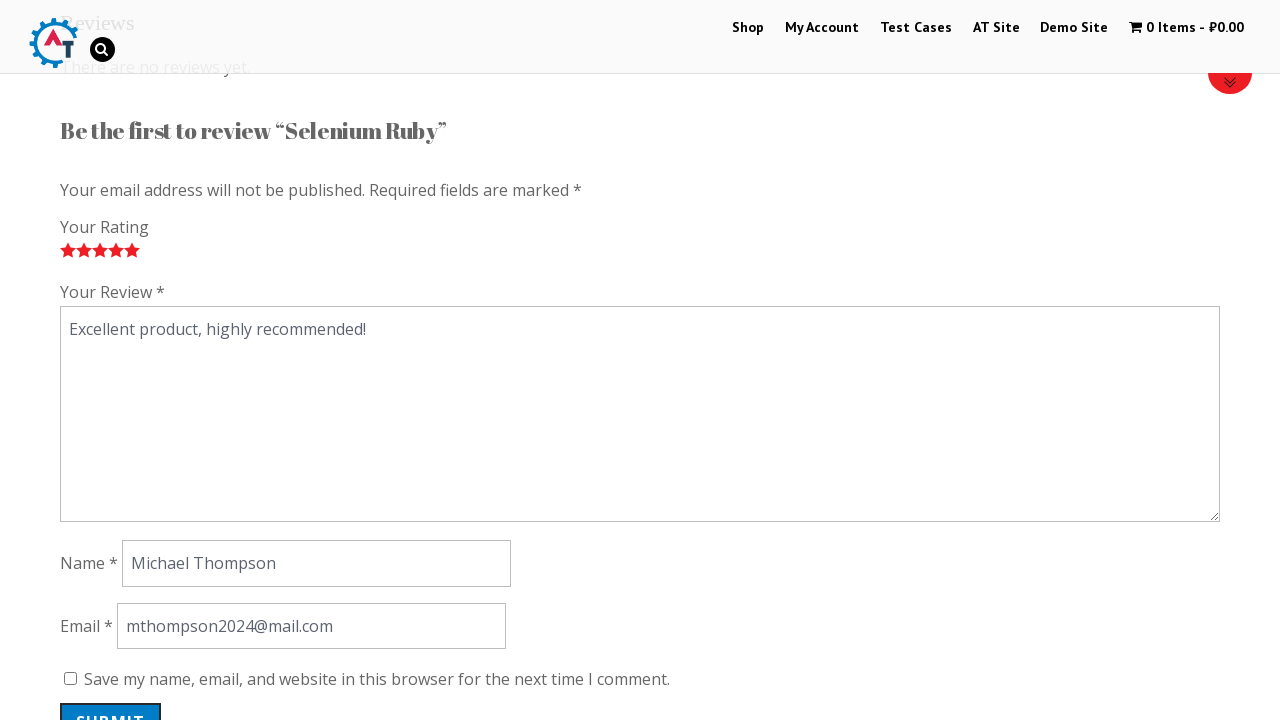

Clicked submit button to post review at (111, 700) on #submit
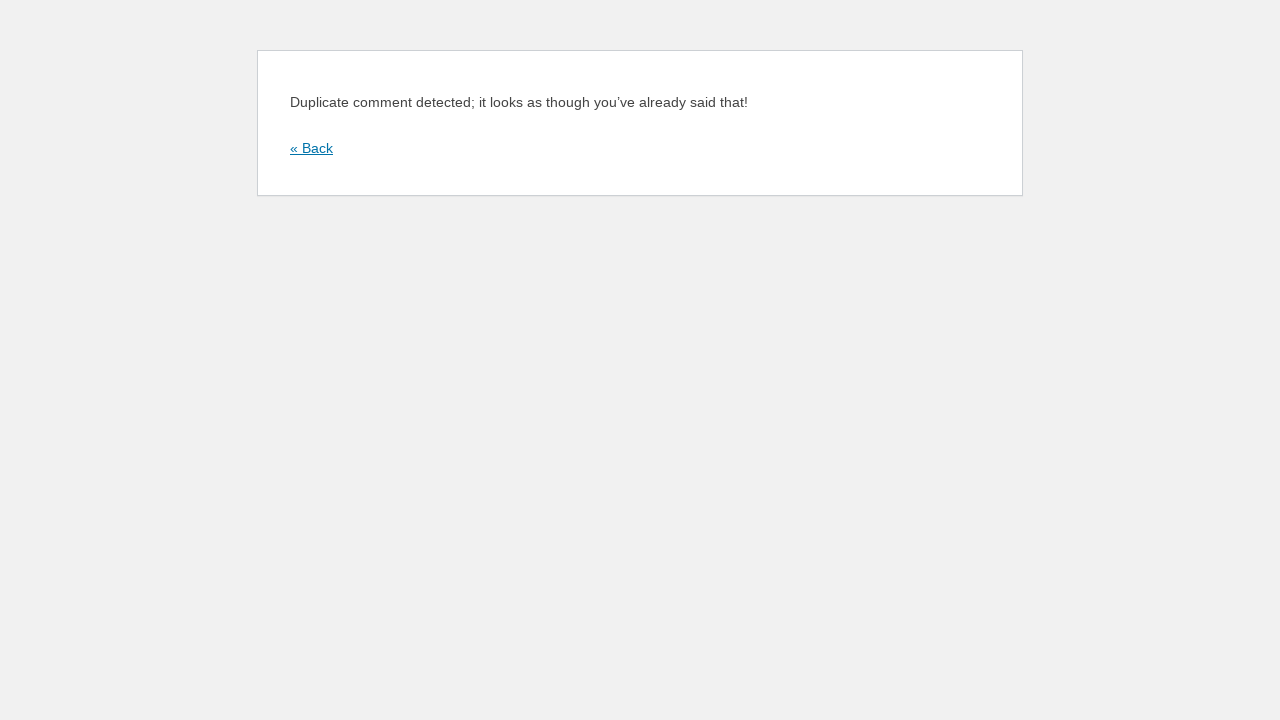

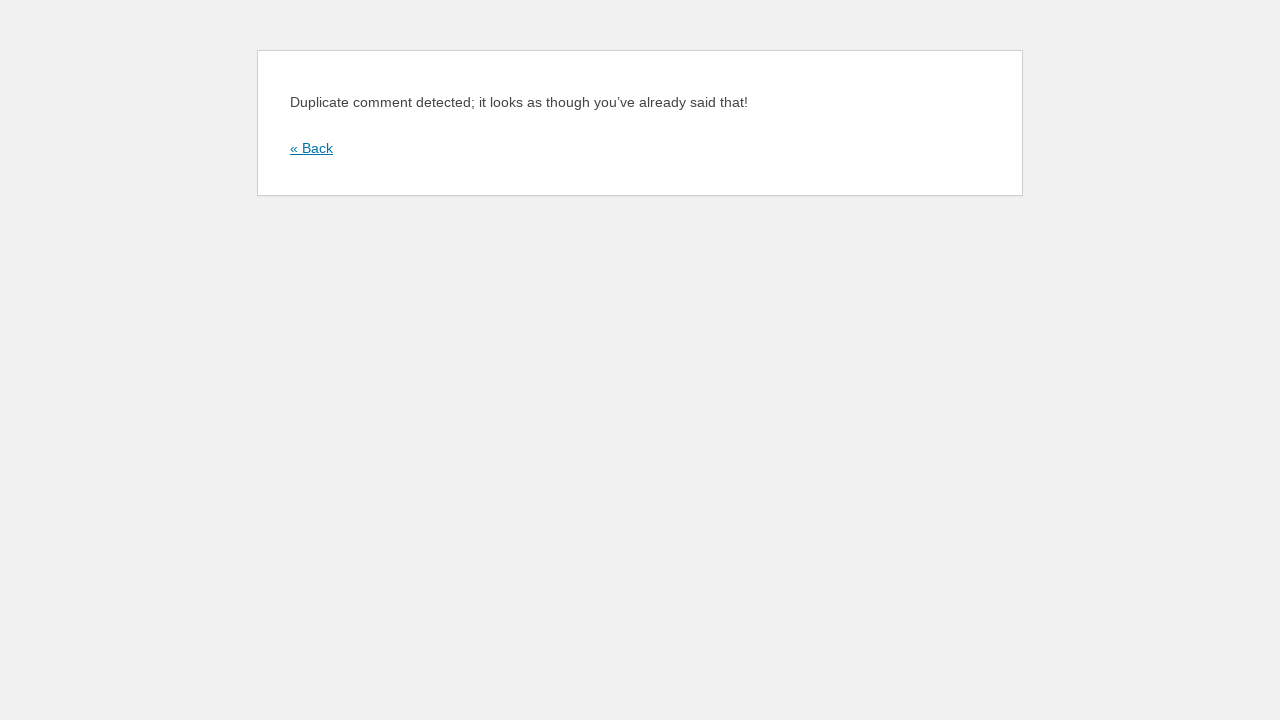